Tests table sorting functionality by selecting a page size, clicking the sort header, and verifying the table is sorted correctly

Starting URL: https://rahulshettyacademy.com/seleniumPractise/#/offers

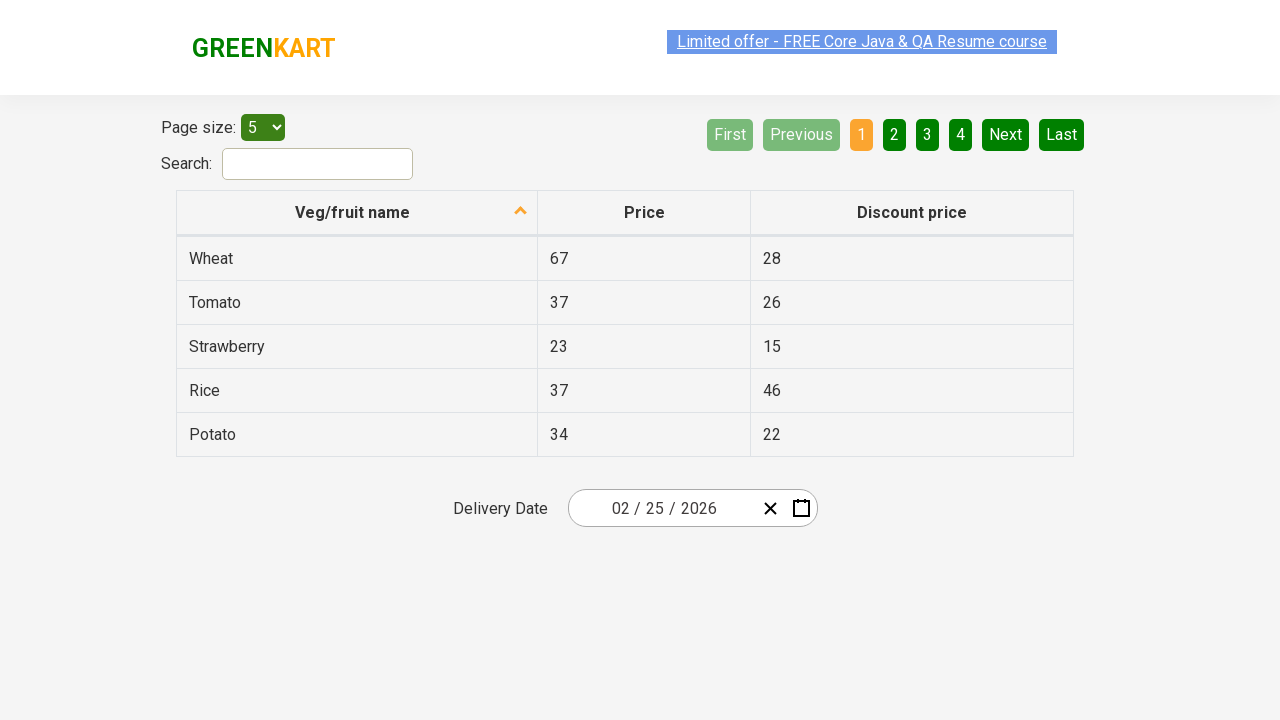

Selected 20 items per page from dropdown on #page-menu
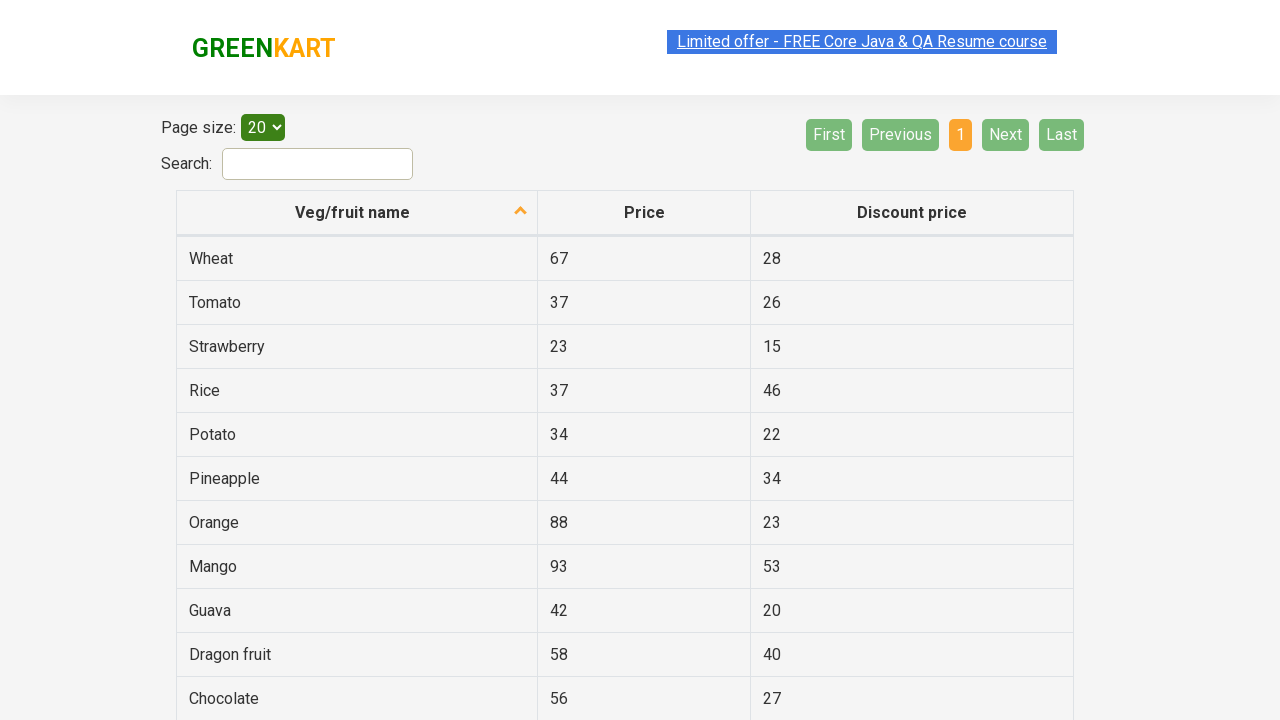

Clicked Veg/fruit name column header to sort table at (357, 213) on th[aria-label*='Veg/fruit name']
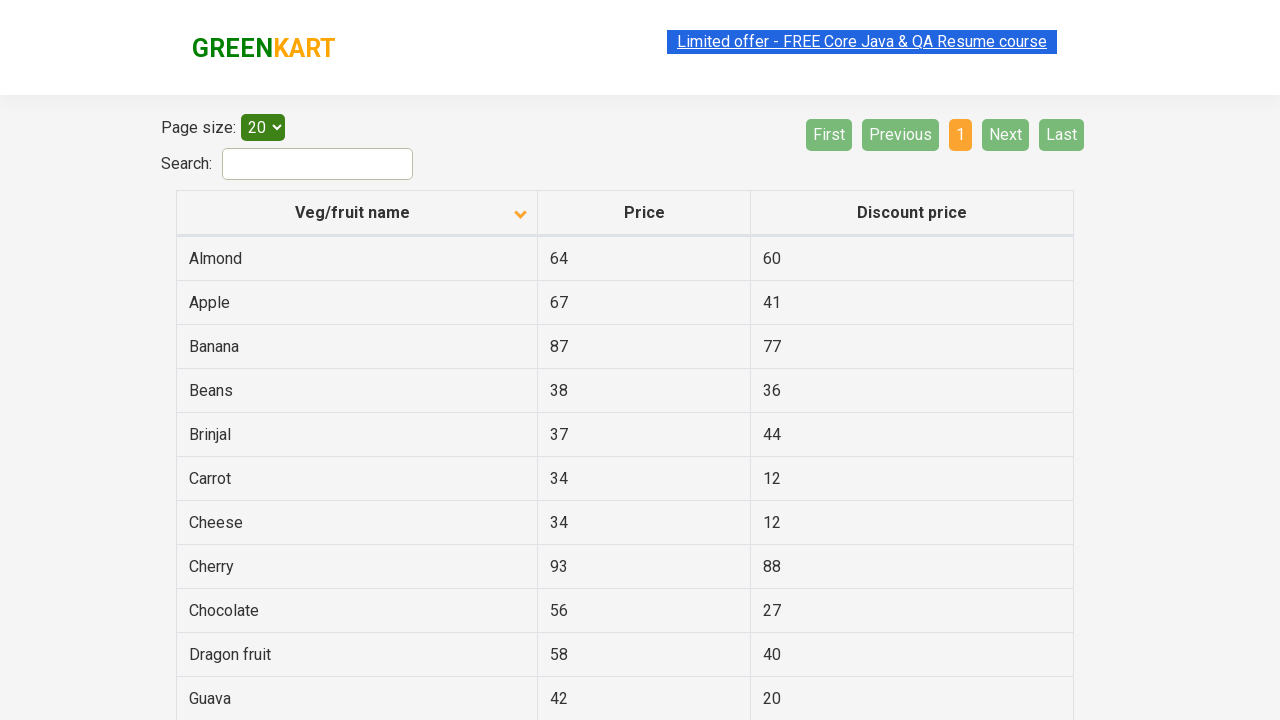

Waited for table to be sorted
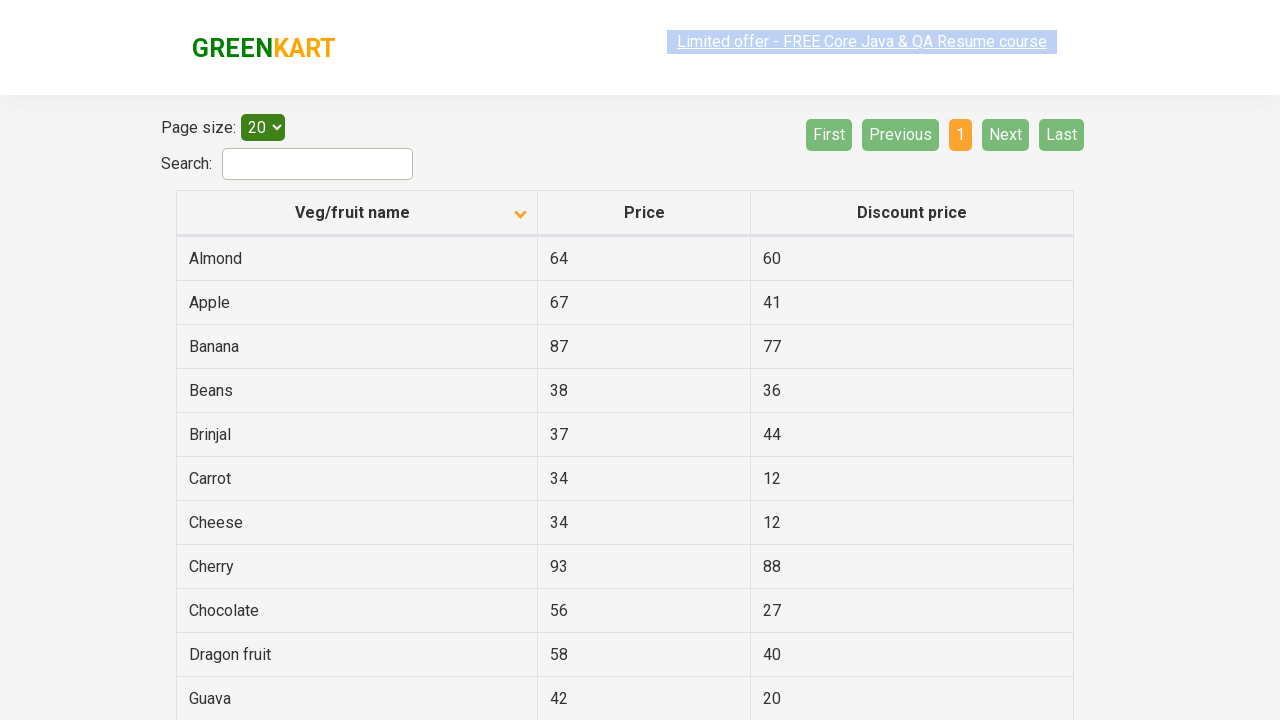

Verified sorted table elements are present
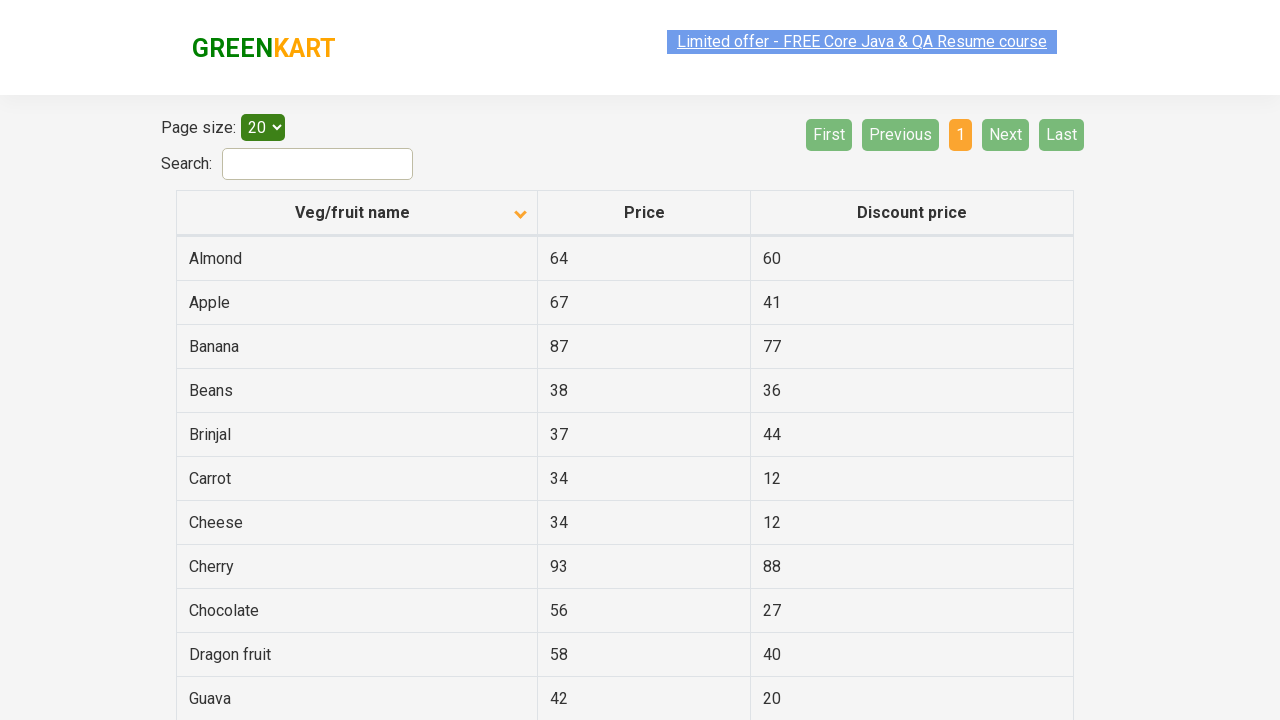

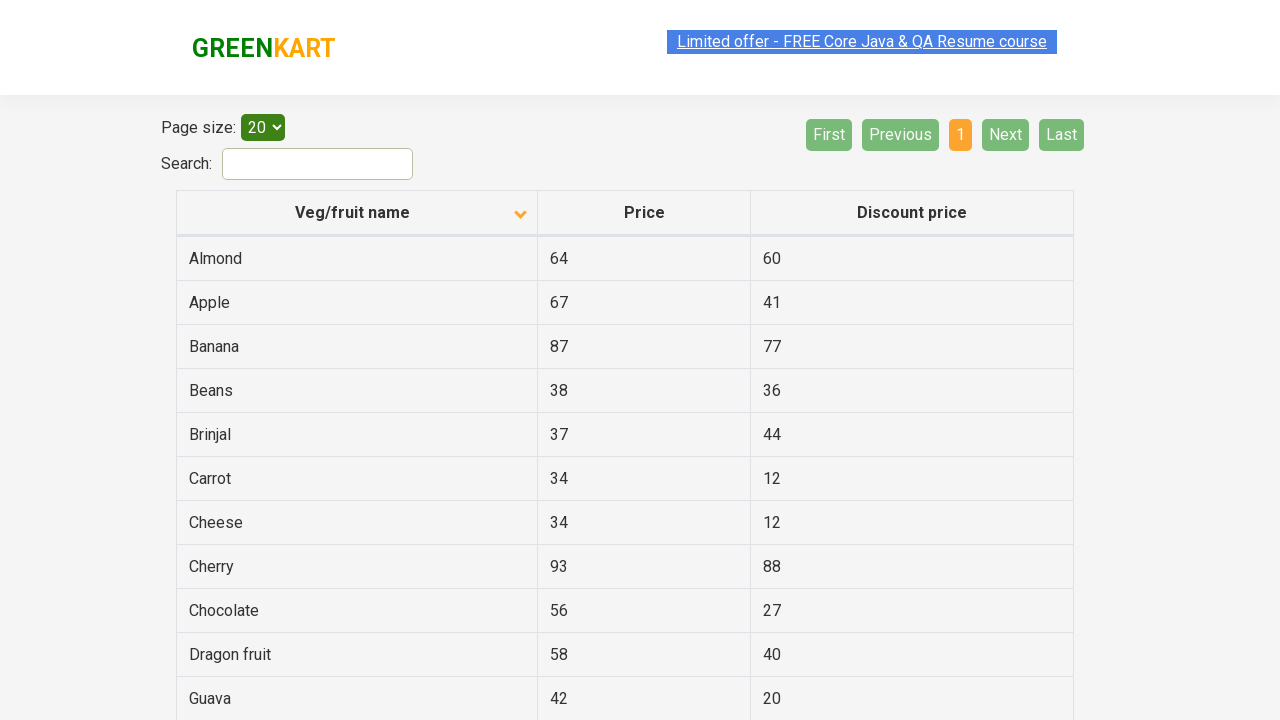